Navigates to a beauty product category page (eyeshadow/makeup section) on a Brazilian e-commerce site and waits for the page to load

Starting URL: https://www.belezanaweb.com.br/maquiagem/olhos/sombra/

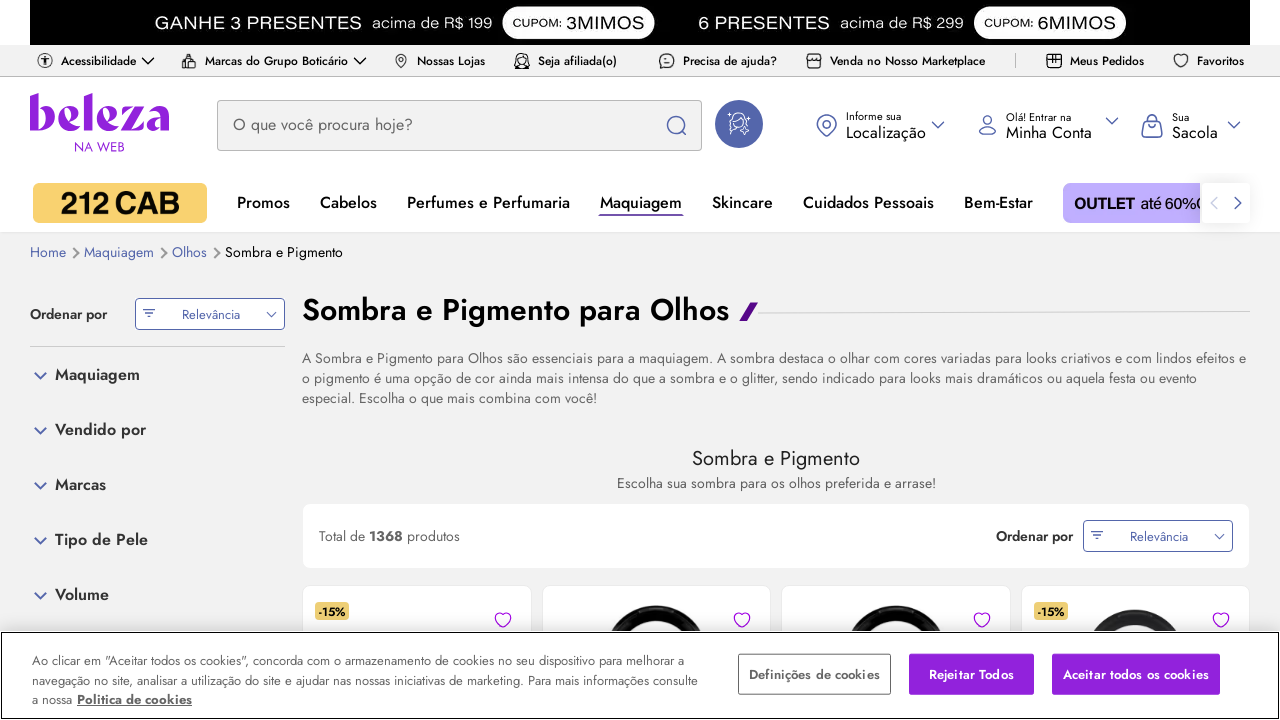

Waited for eyeshadow/makeup category page DOM to load completely
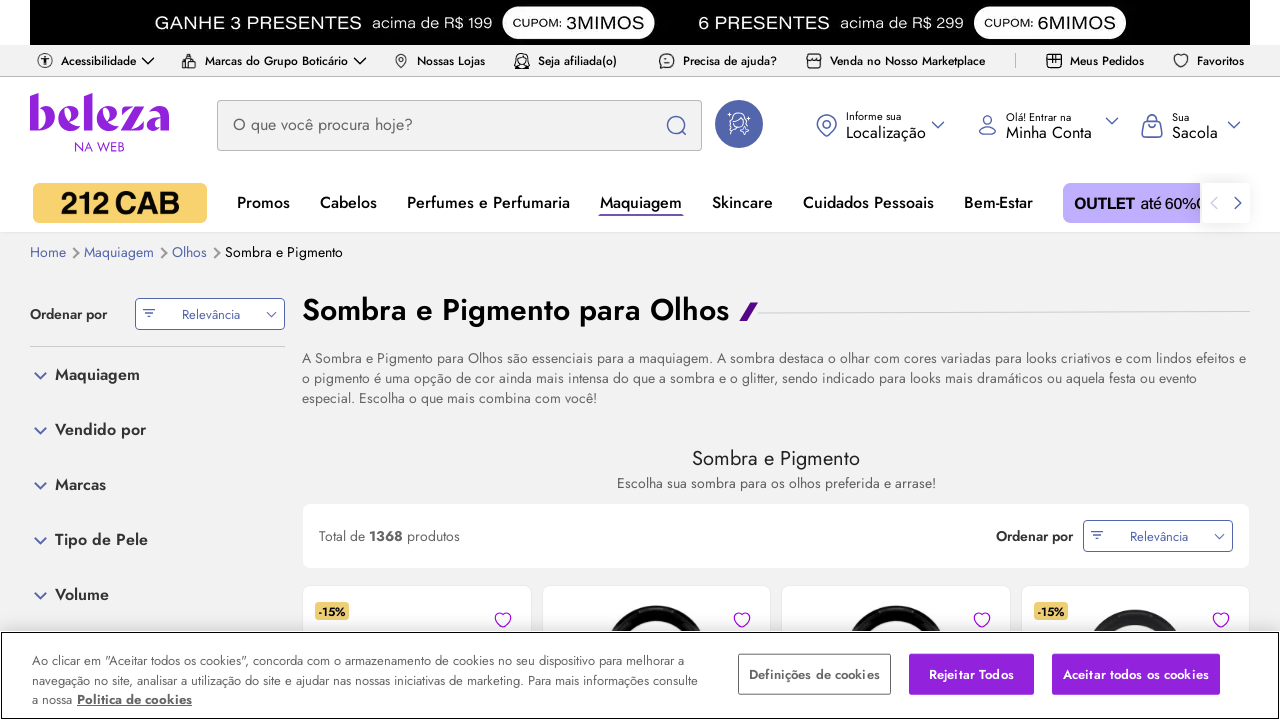

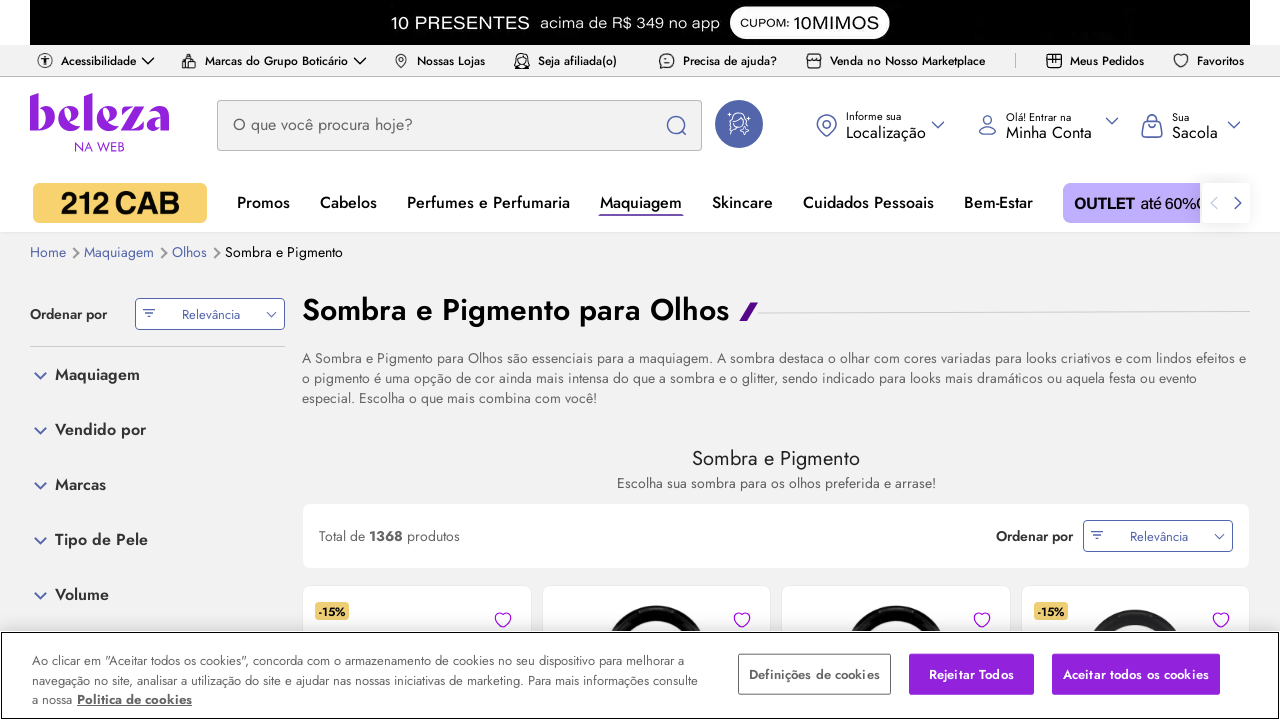